Navigates to a Minesweeper game, configures it to use a big board size via the settings menu, starts a new game, and clicks on the first tile to begin playing.

Starting URL: https://minesweepertmu.web.app/

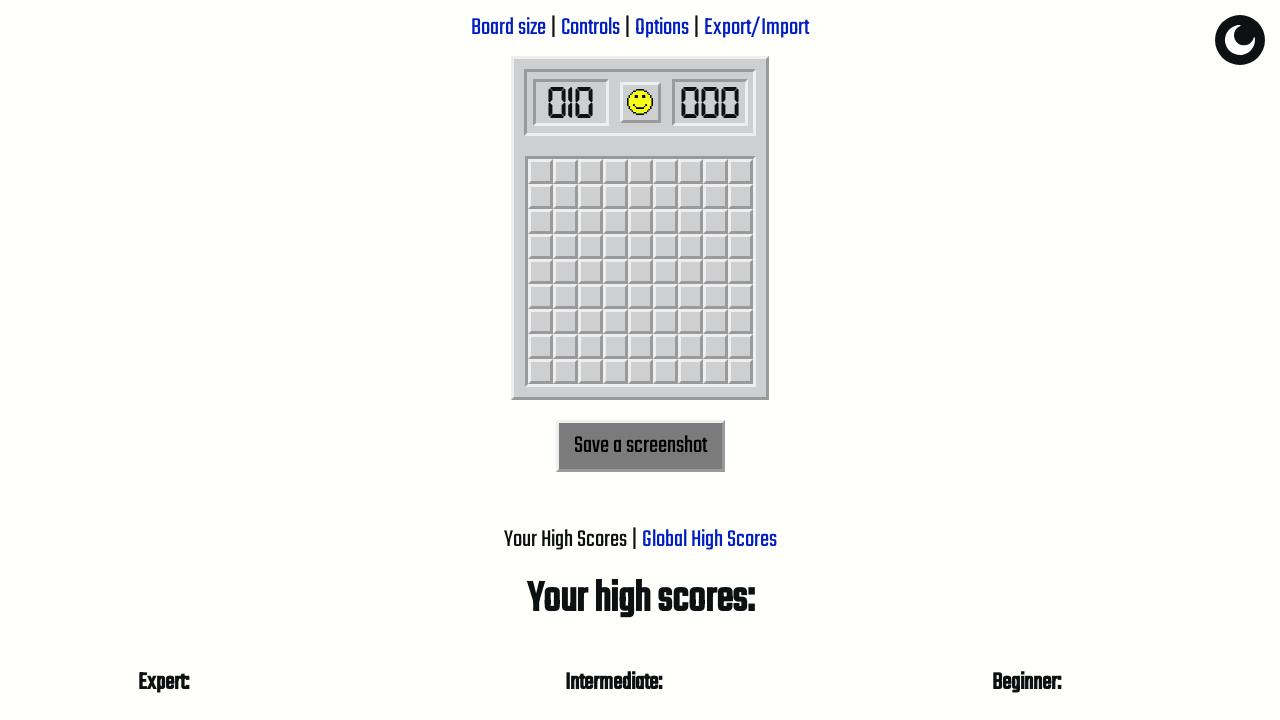

Waited for menu size option to load
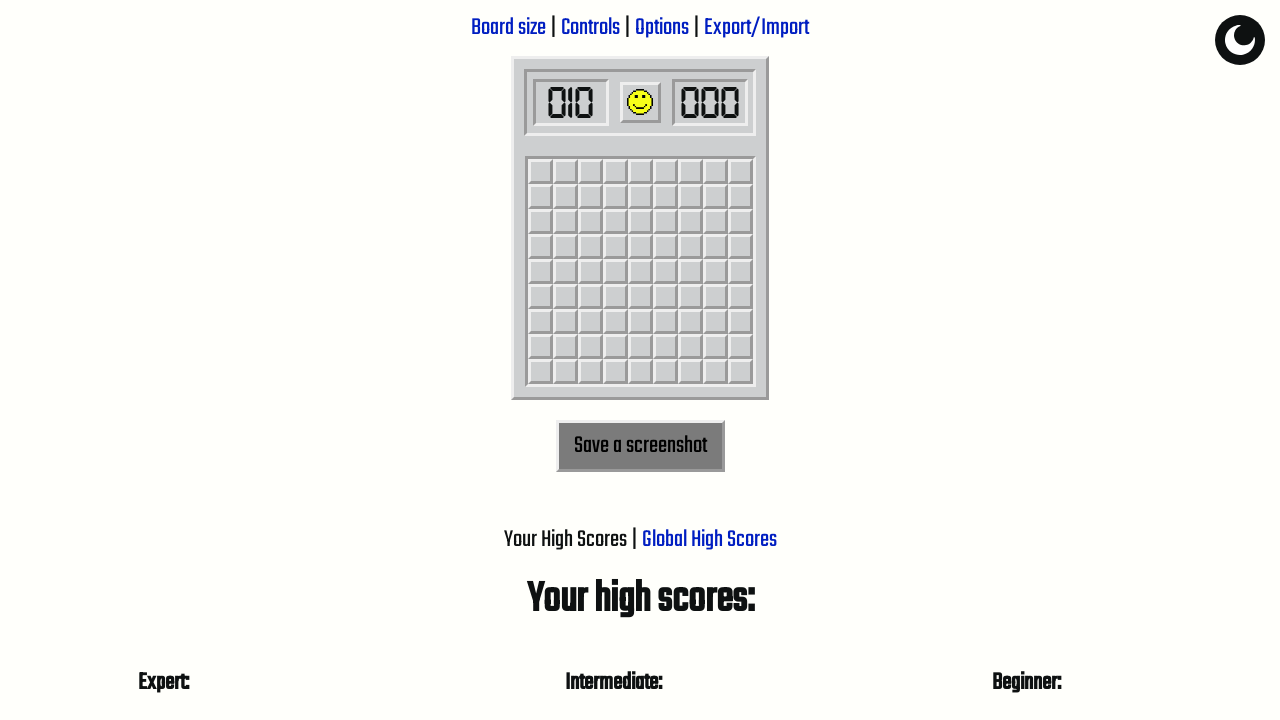

Clicked on menu size option to open size settings at (508, 28) on .menu-size
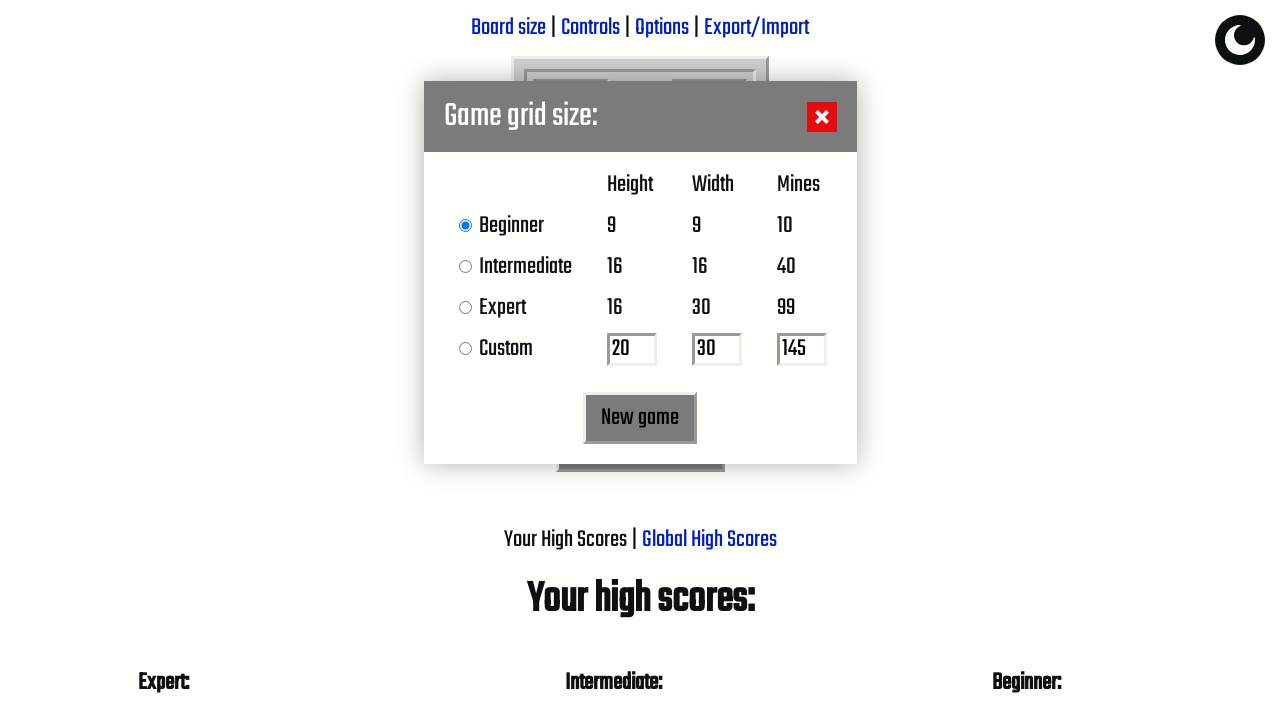

Waited for big board radio button to load
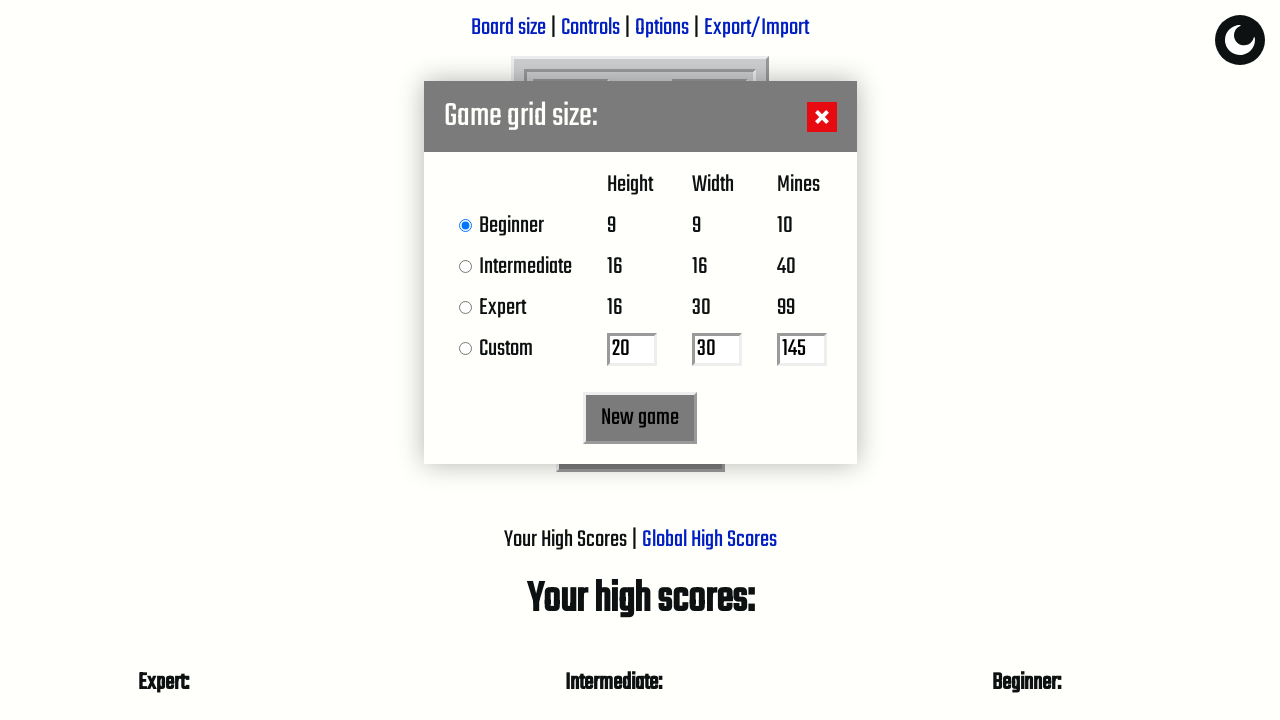

Selected big board size option at (465, 308) on #radio__big
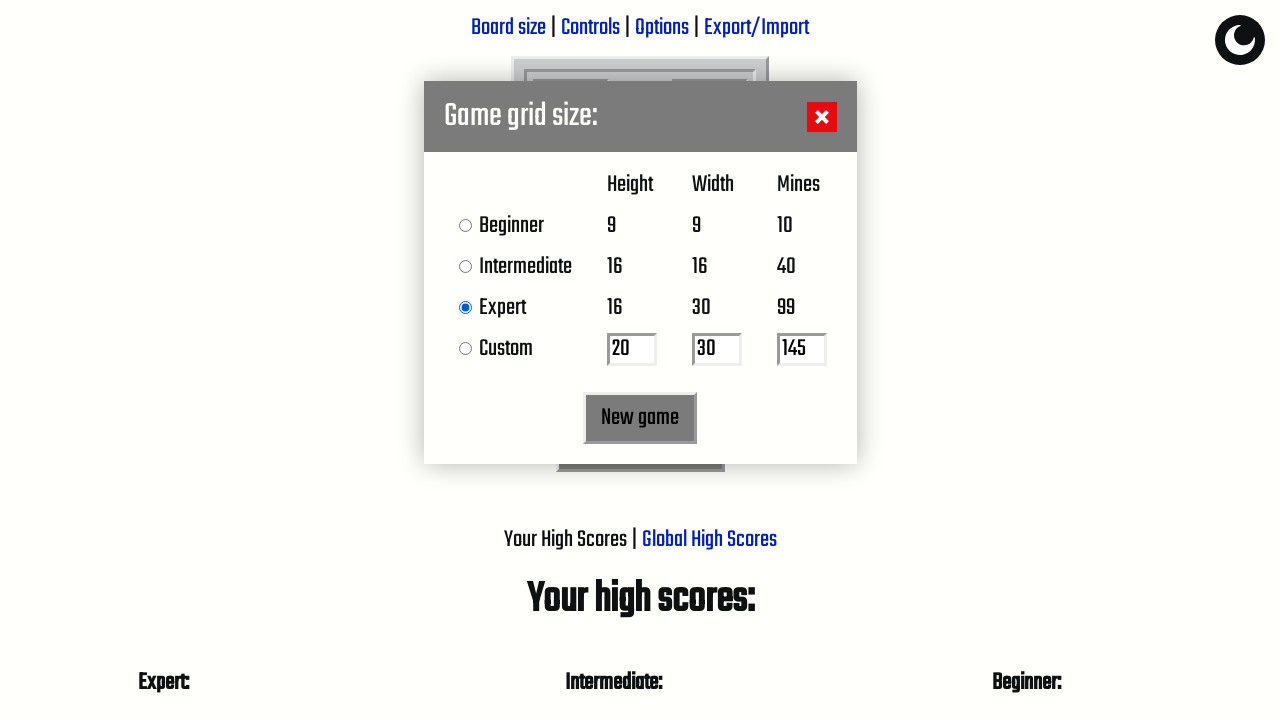

Waited for new game button to load
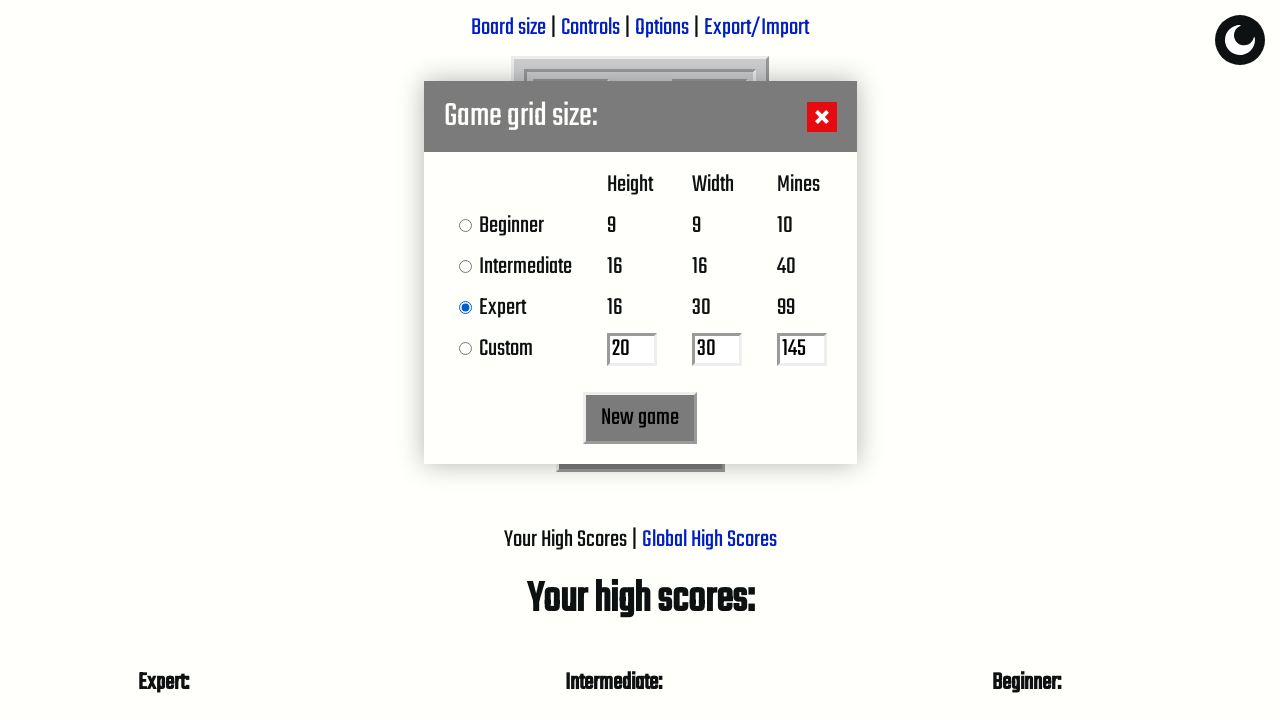

Clicked new game button to start game with big board at (640, 418) on .new-box-button
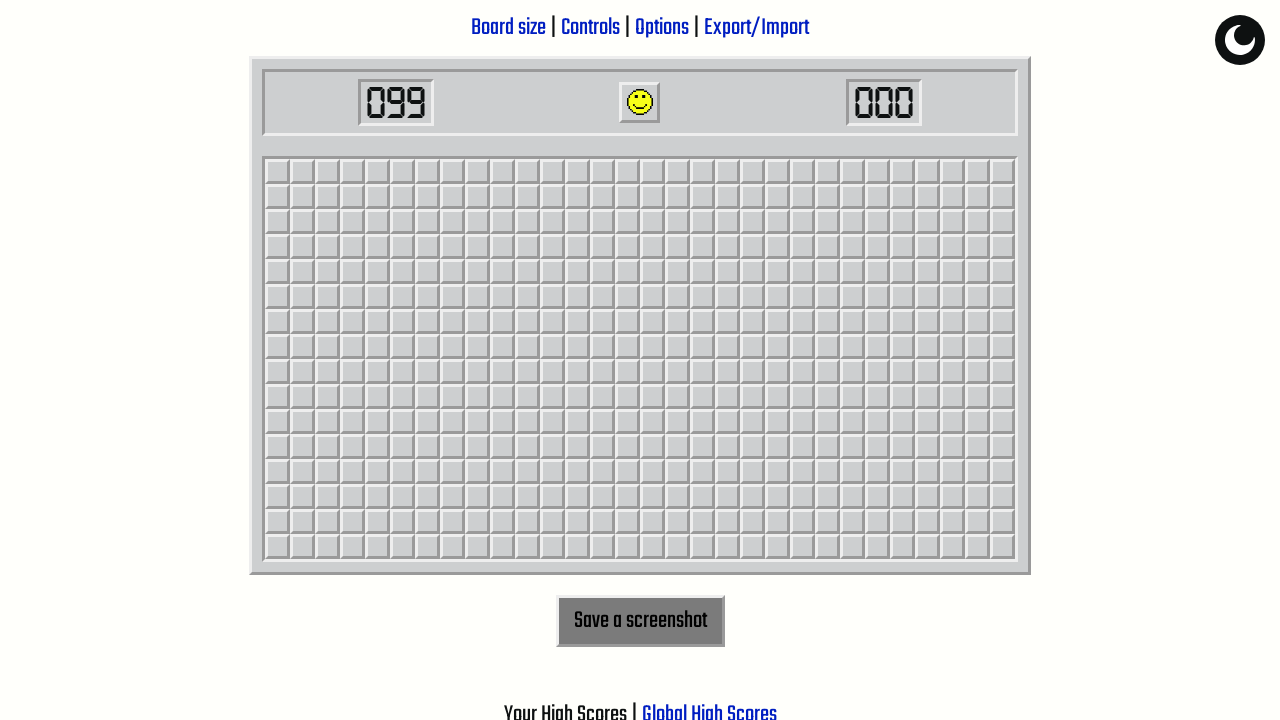

Waited for first tile in top-left corner to load
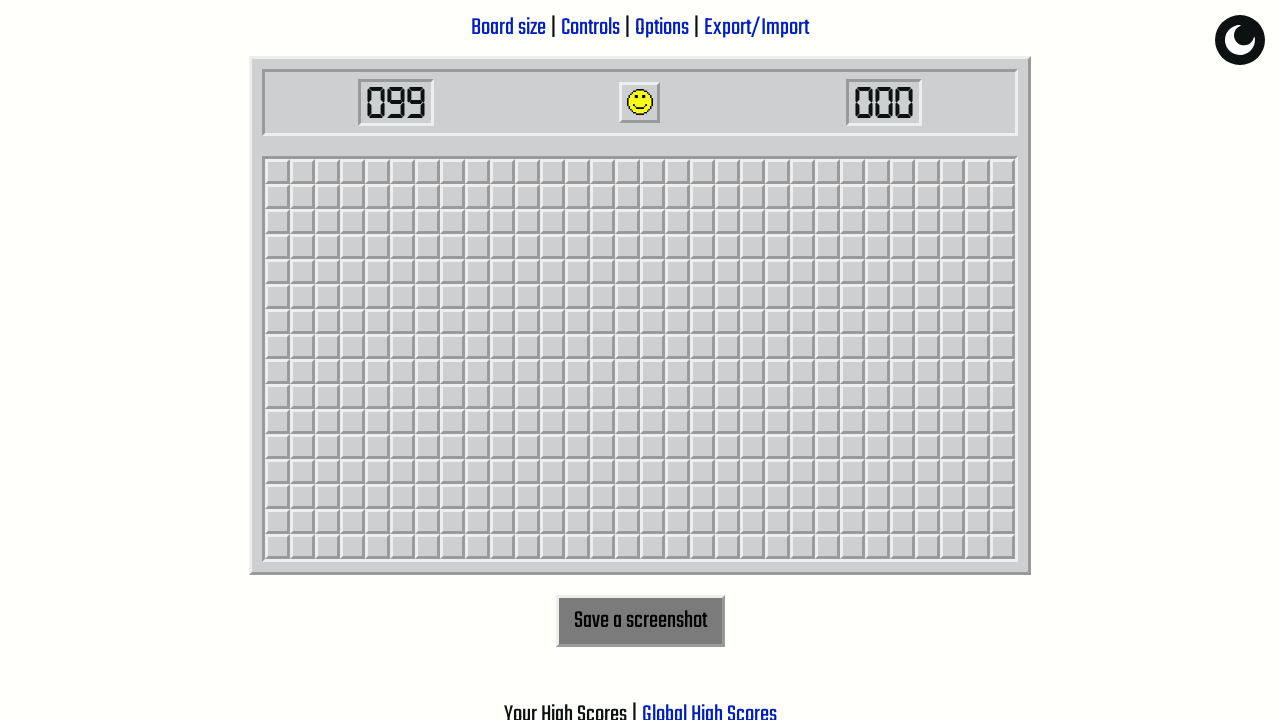

Clicked first tile in top-left corner to start playing at (278, 172) on .game-row:nth-of-type(1) .single-element:nth-of-type(1)
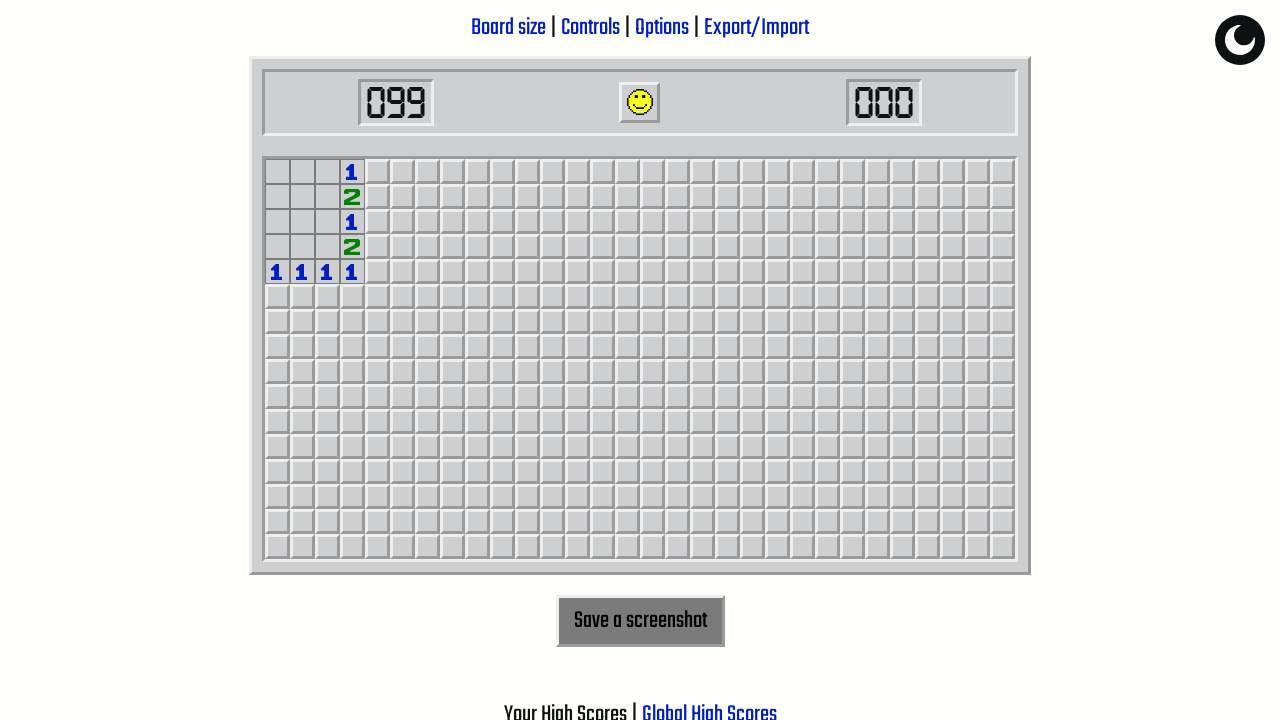

Waited for tile to open and game state to update
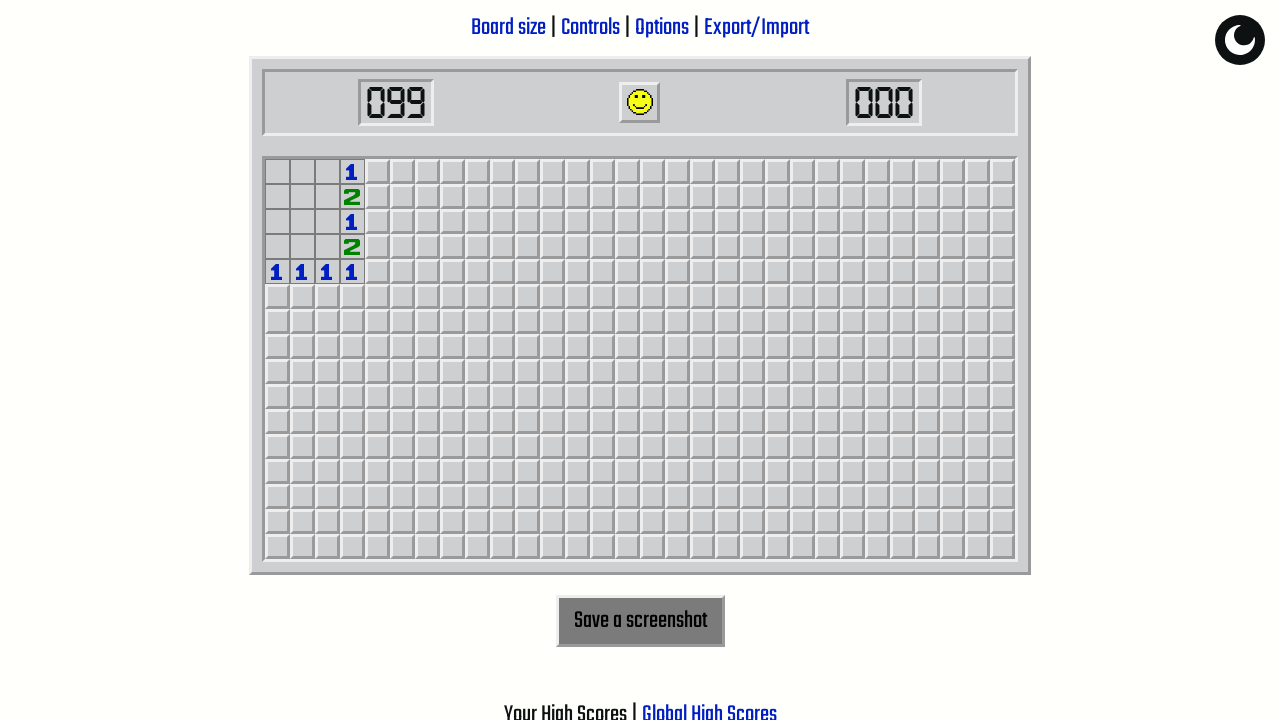

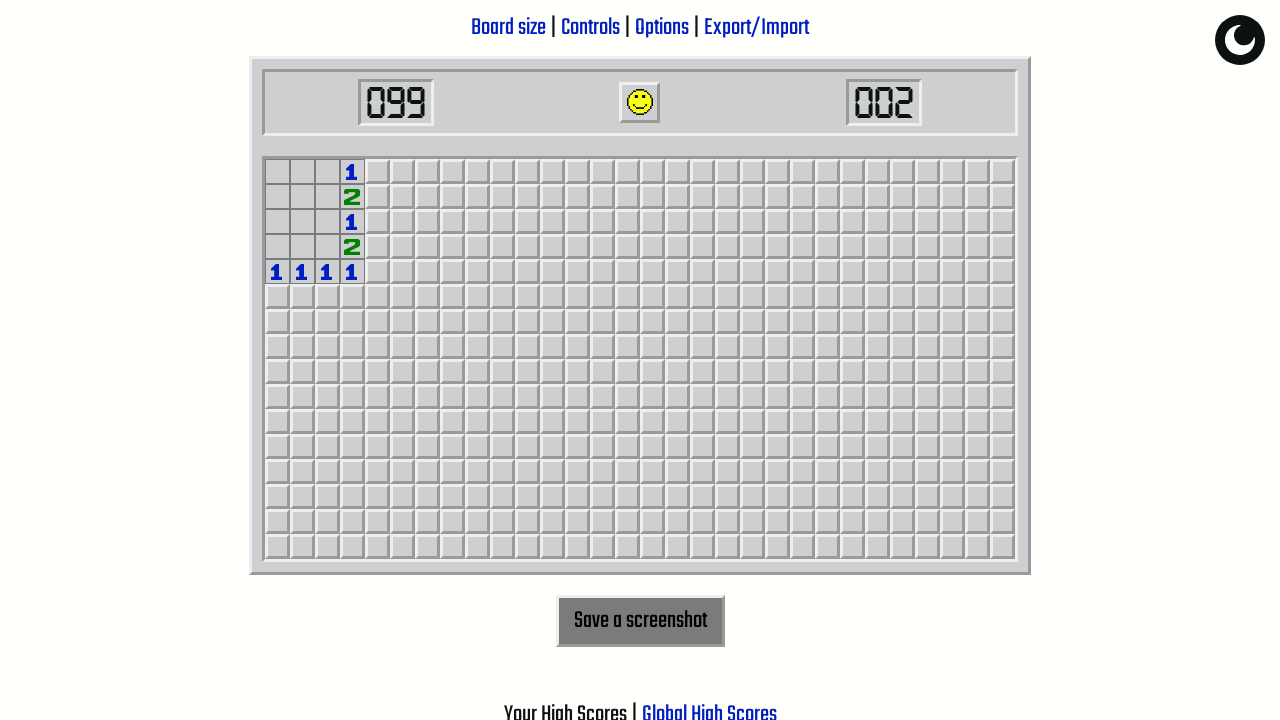